Tests multi-select dropdown functionality by selecting multiple options using different selection methods (by index, by visible text, by value) and then deselecting all options at once.

Starting URL: https://techcanvass.com/Examples/multi-select.html

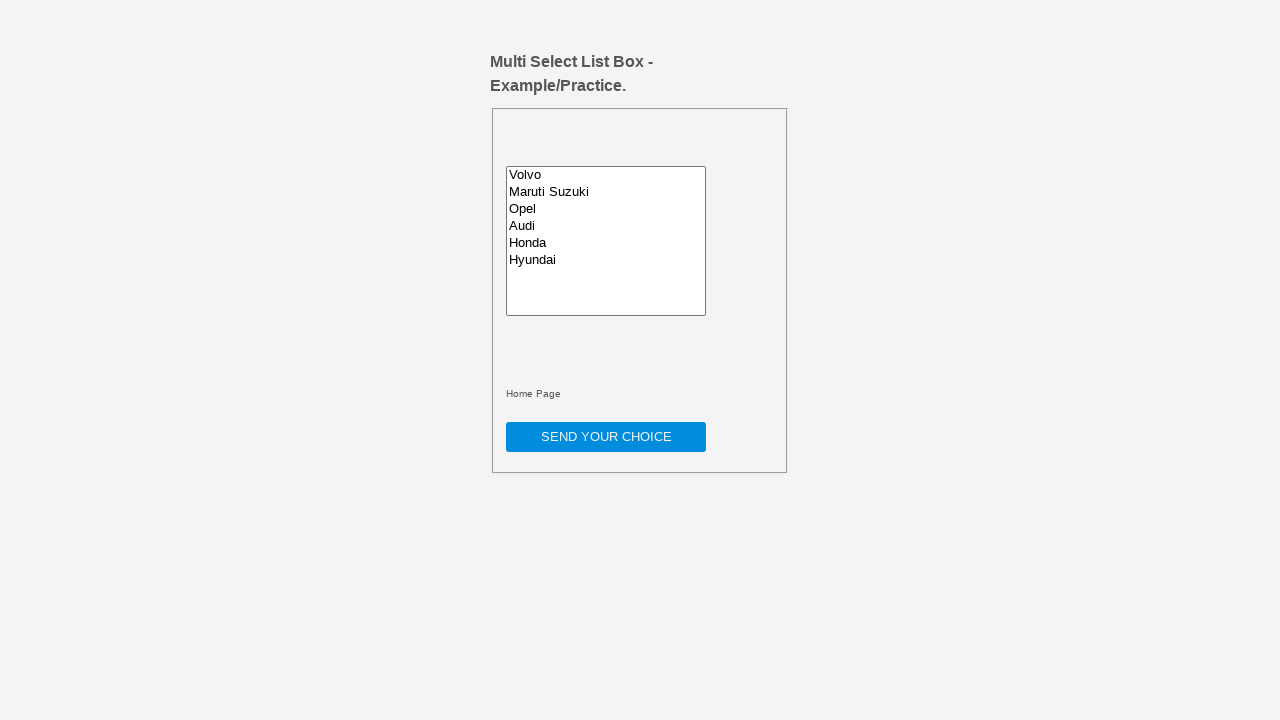

Multi-select dropdown element loaded and available
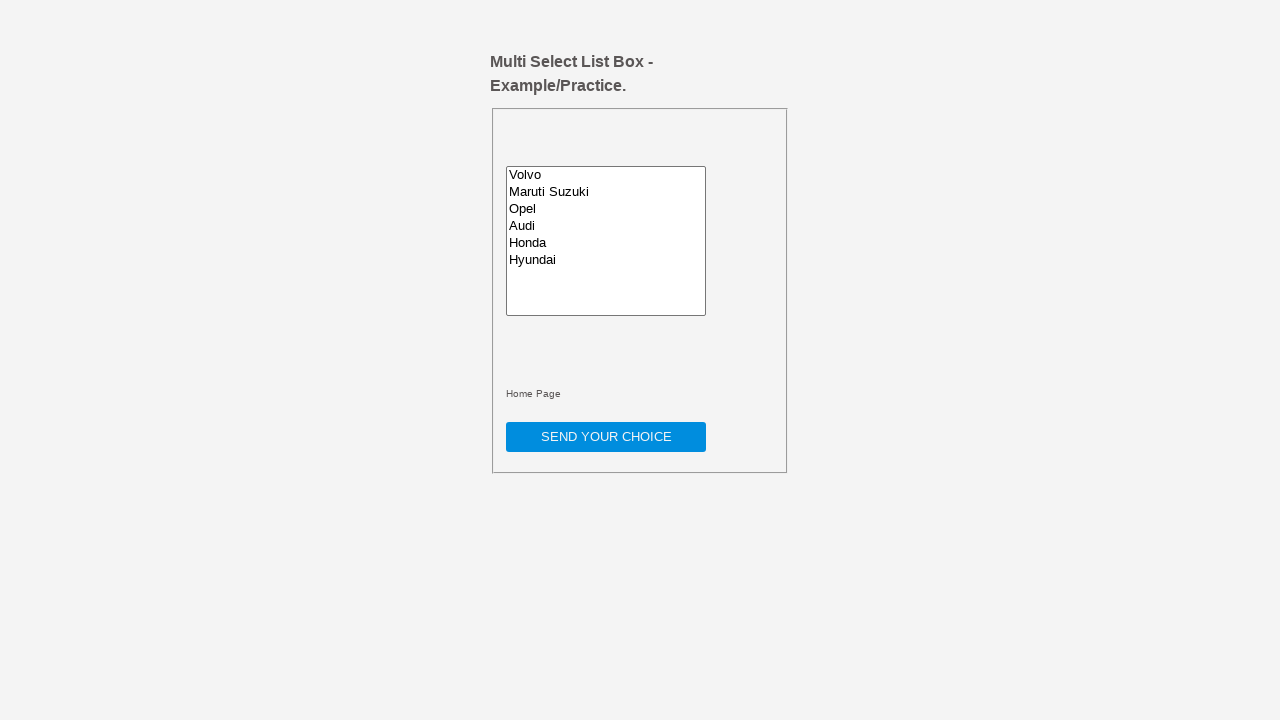

Selected first option in multi-select dropdown by index 0 on #multiselect
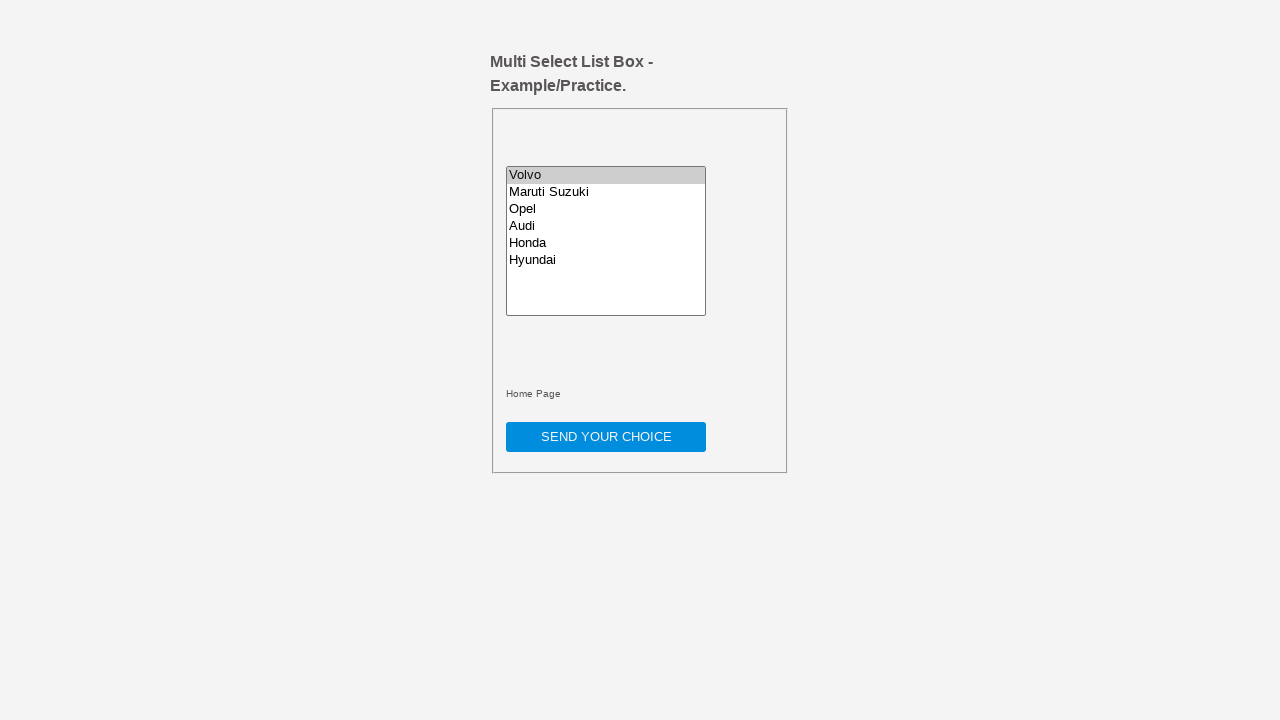

Selected 'Maruti Suzuki' option by visible text on #multiselect
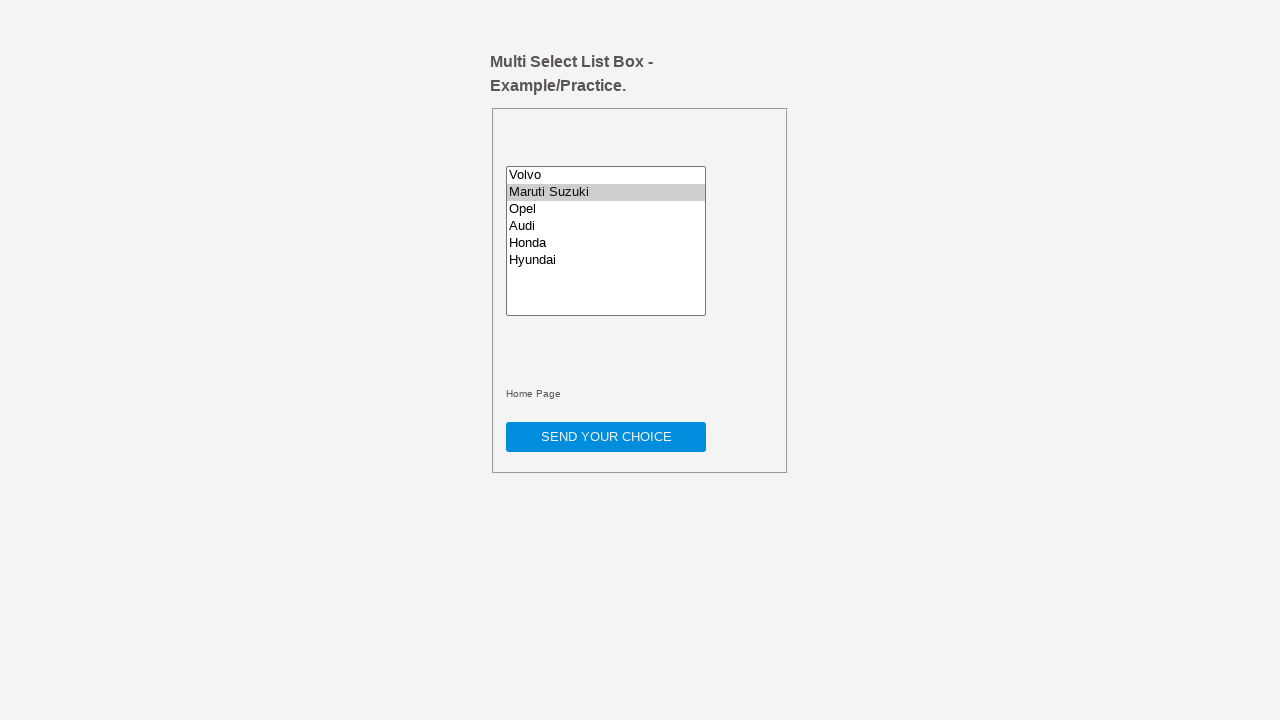

Selected option with value 'audi' on #multiselect
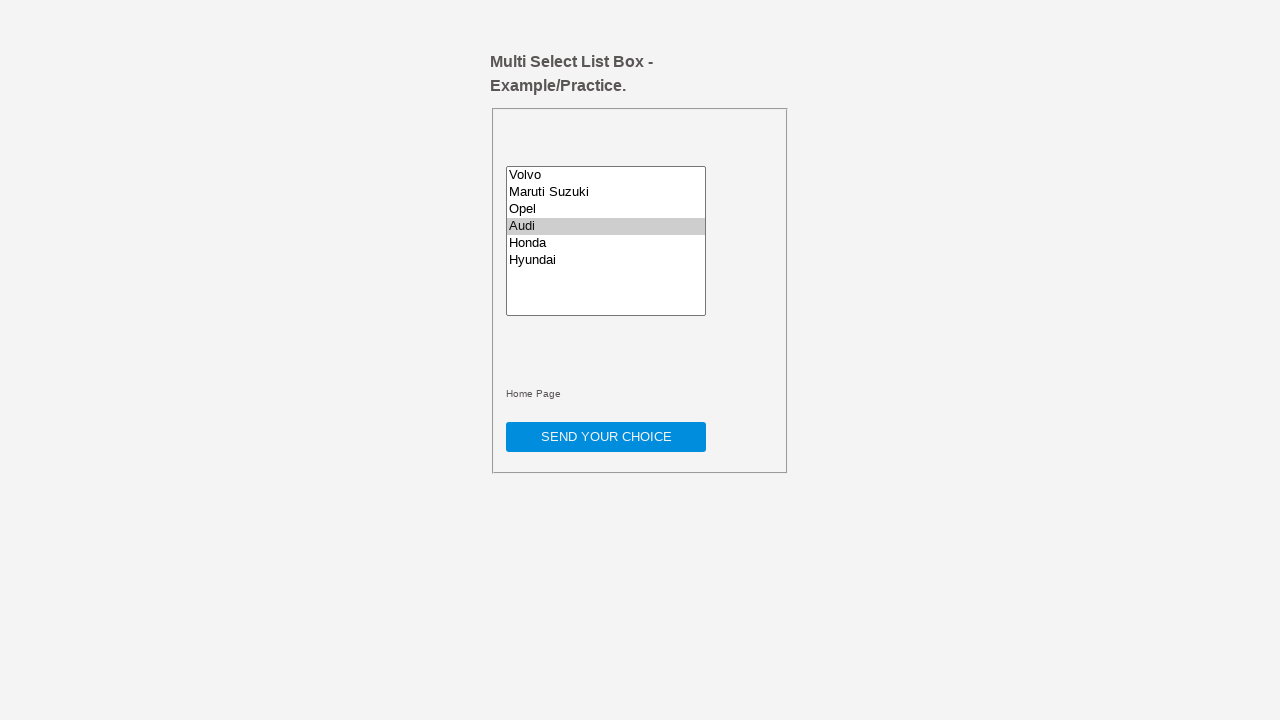

Reset selected index to -1 for deselection
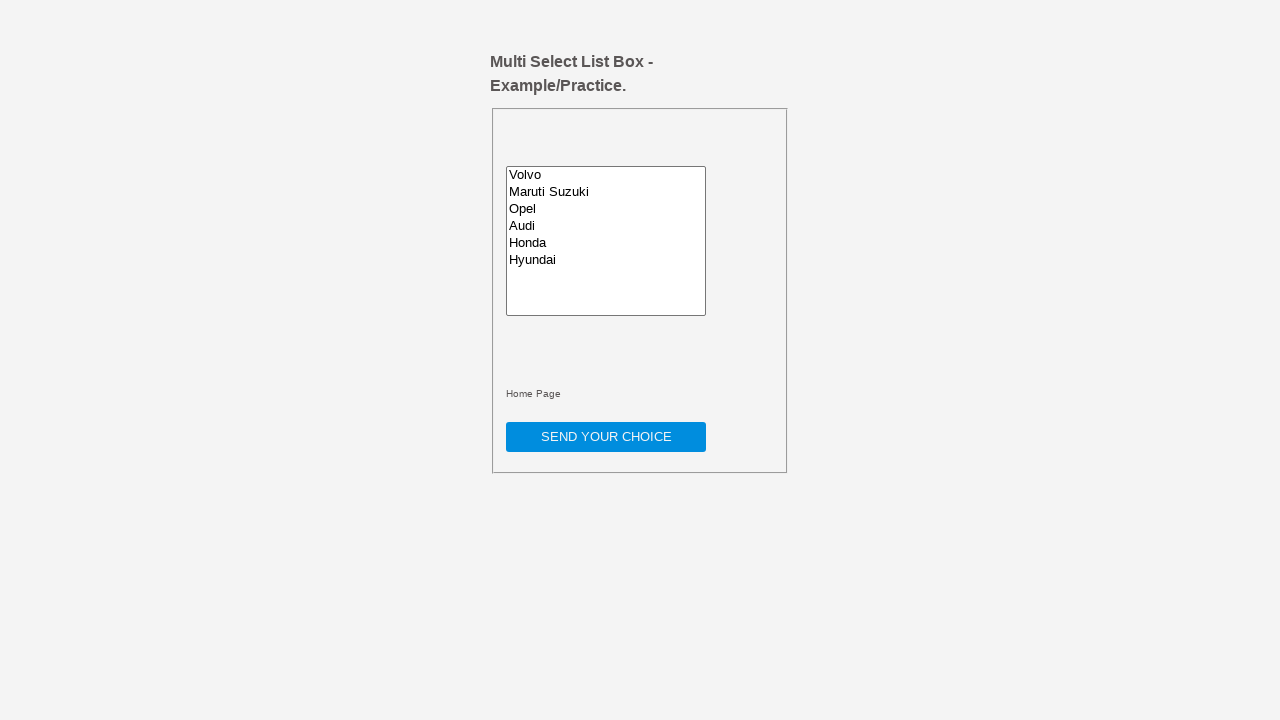

Deselected all options in multi-select dropdown
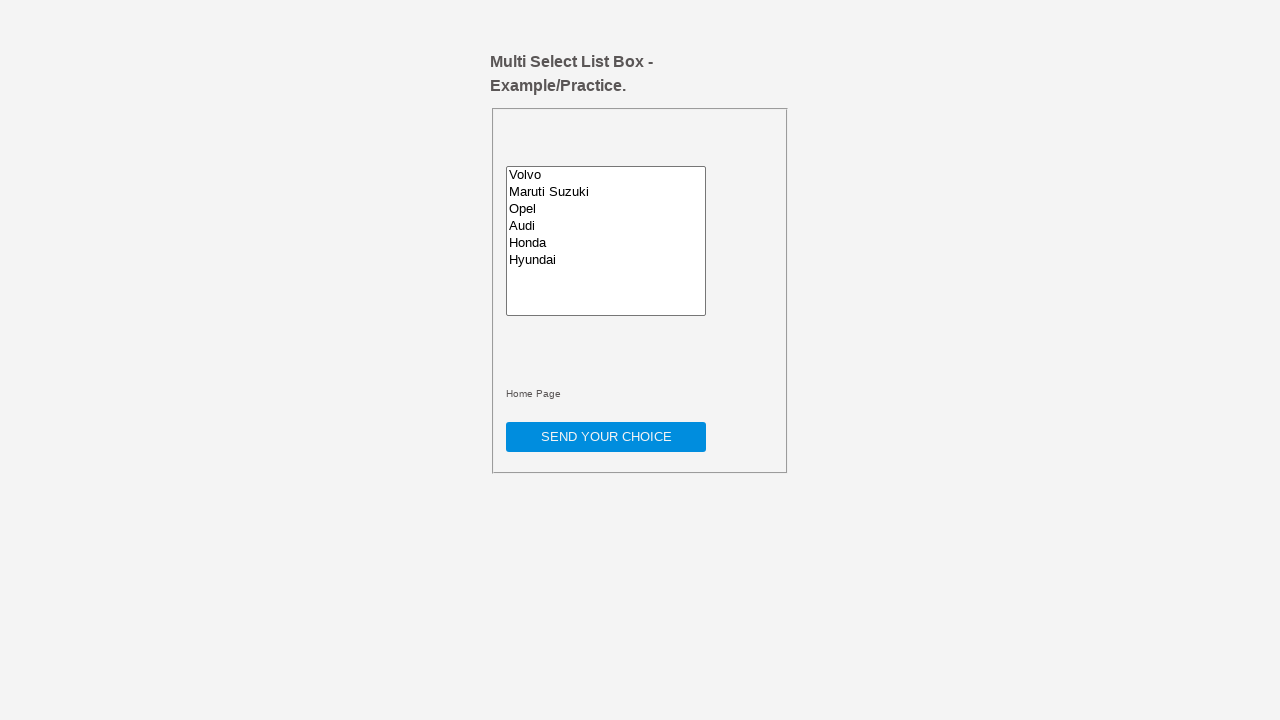

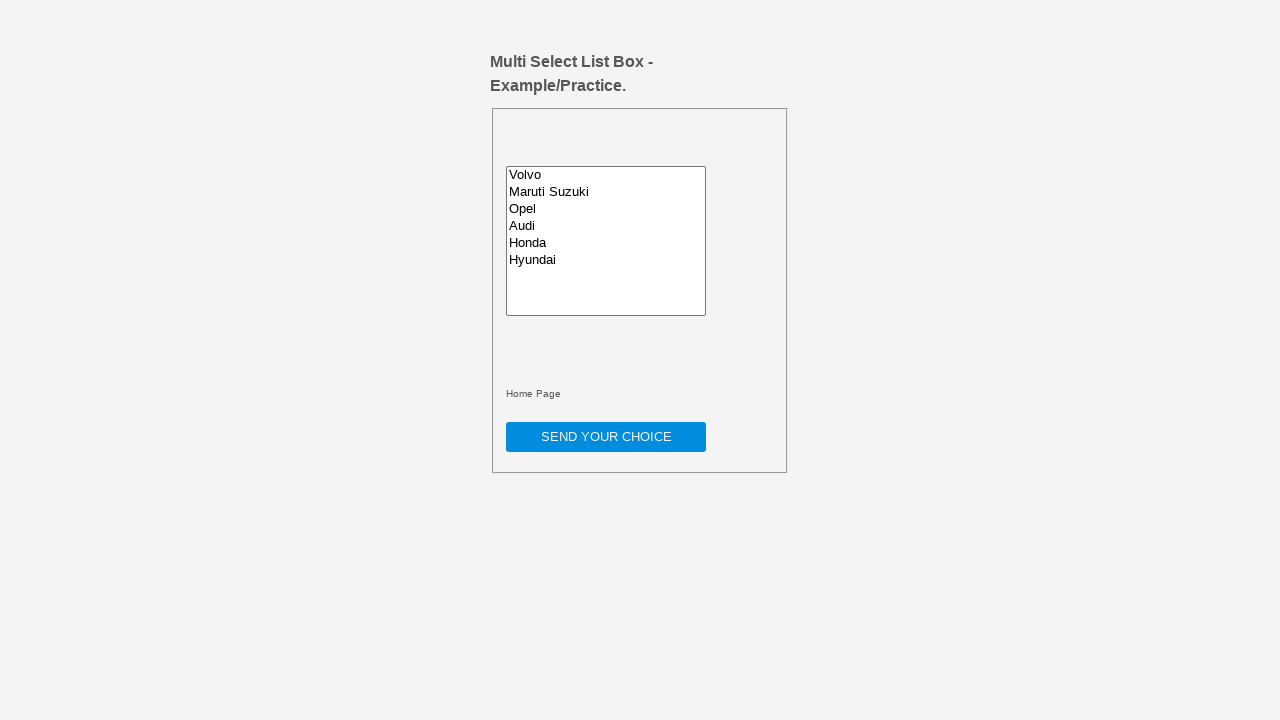